Navigates to ynet.co.il, gets the page title, refreshes the page, and verifies the title remains the same

Starting URL: http://www.ynet.co.il

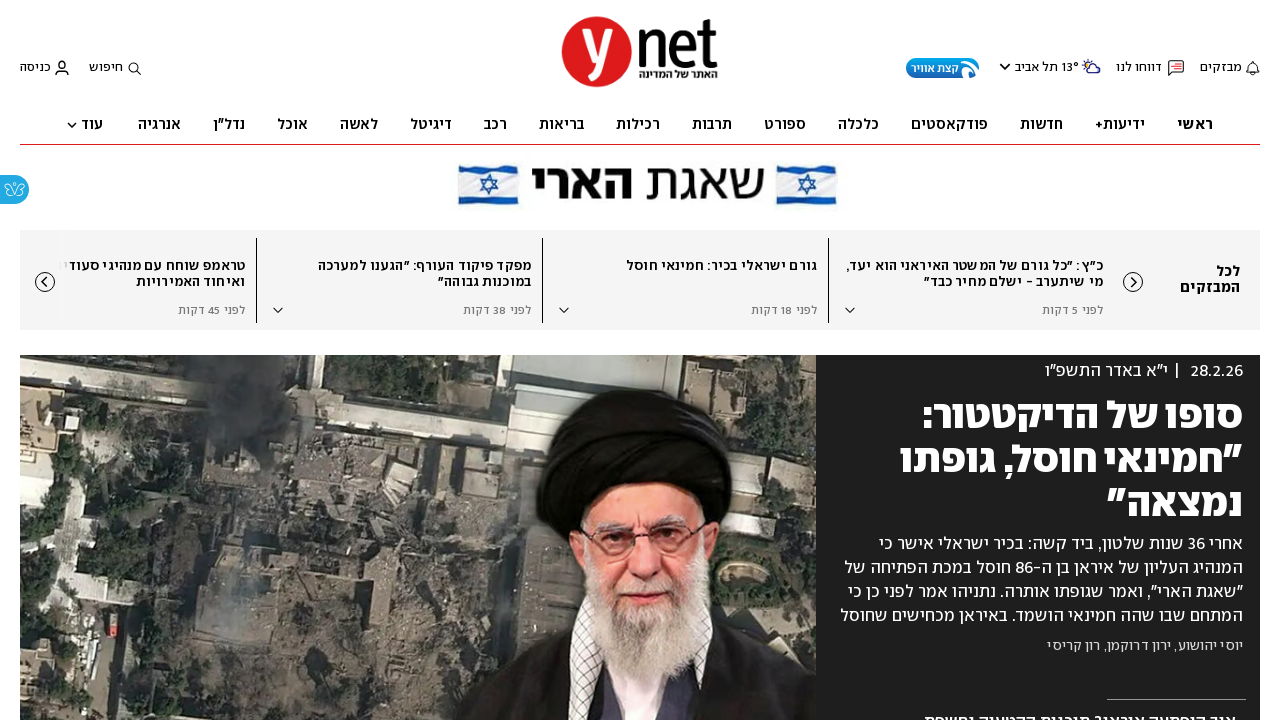

Retrieved initial page title from ynet.co.il
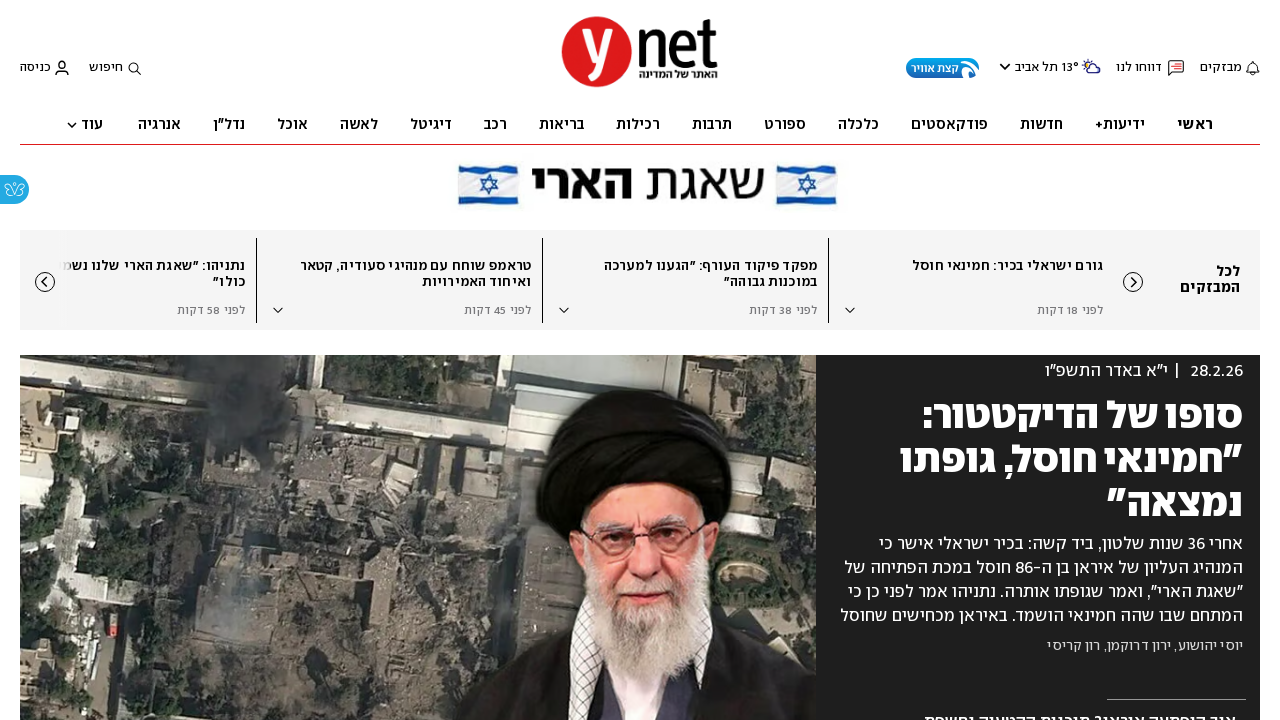

Refreshed the page
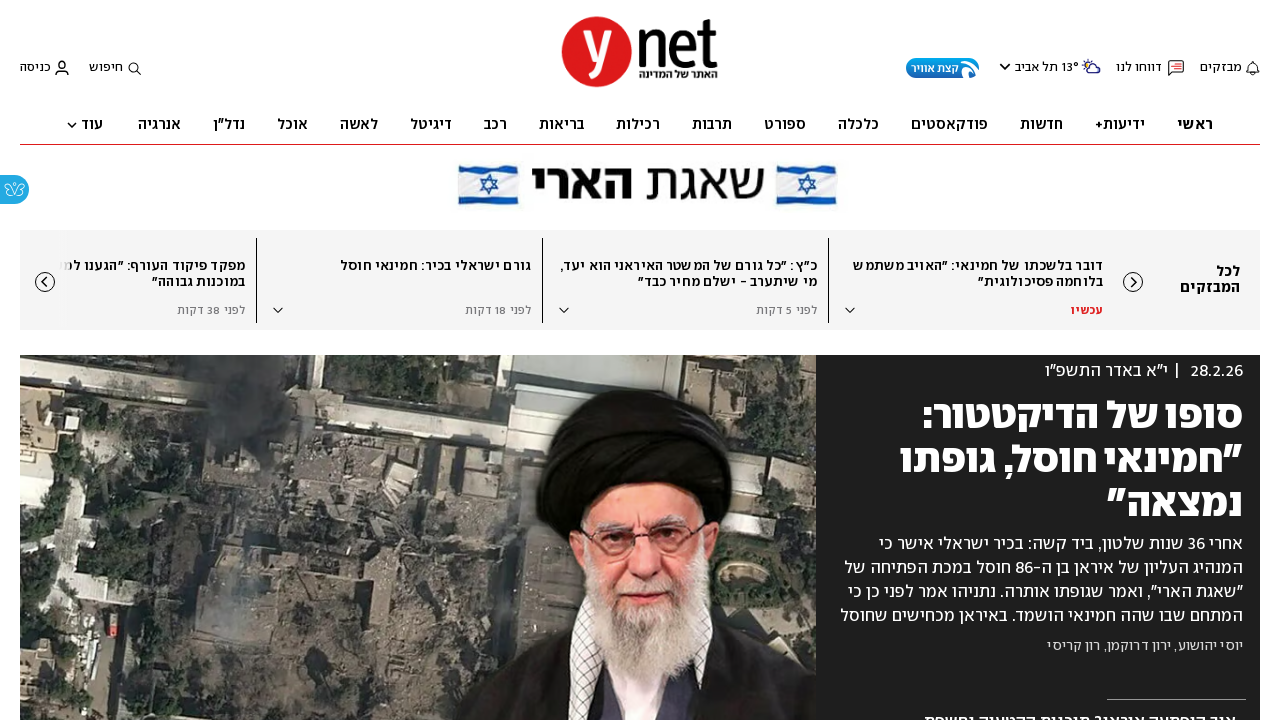

Verified page title remains the same after refresh
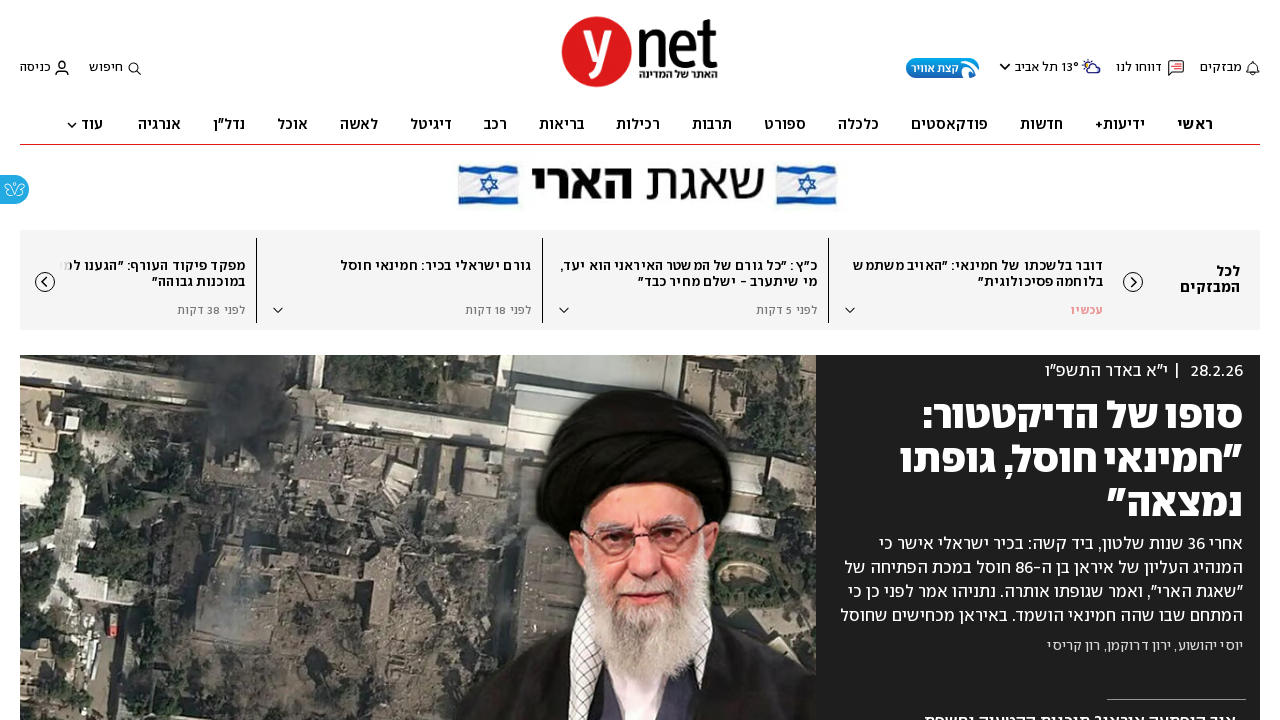

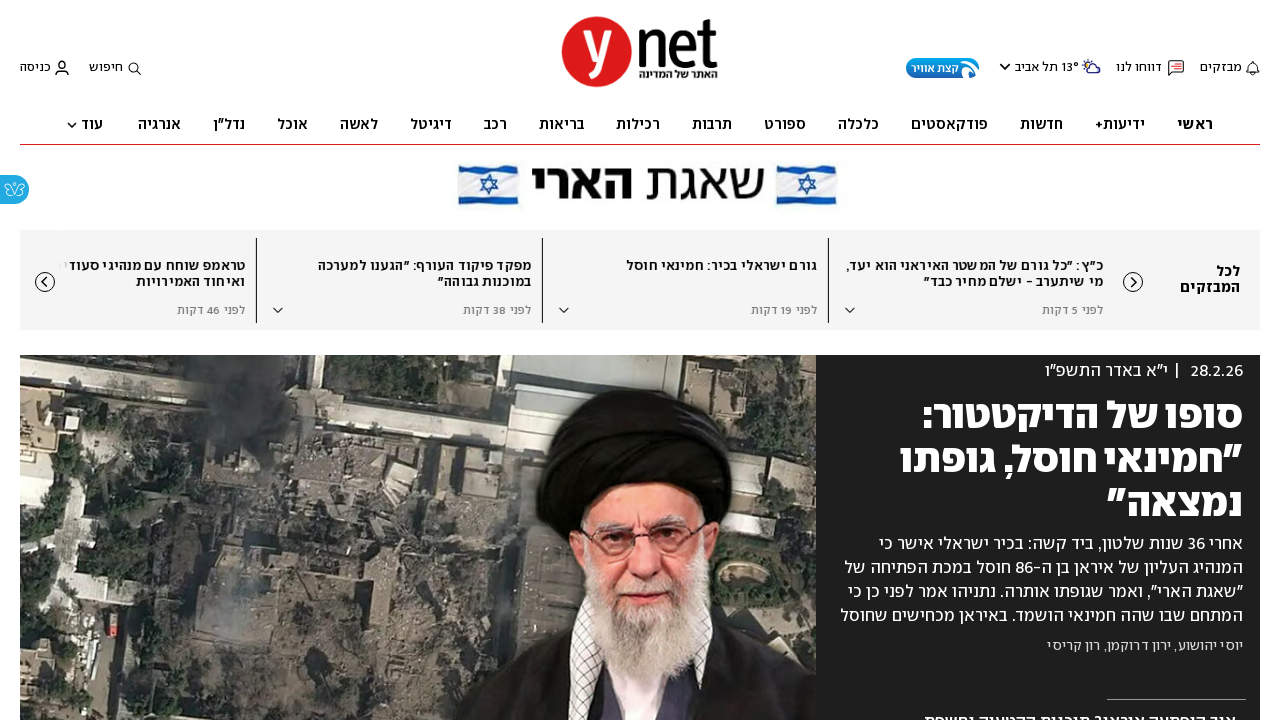